Tests GitHub search functionality by searching for a repository, navigating to it, opening the Issues tab, and verifying a specific issue exists

Starting URL: https://github.com/

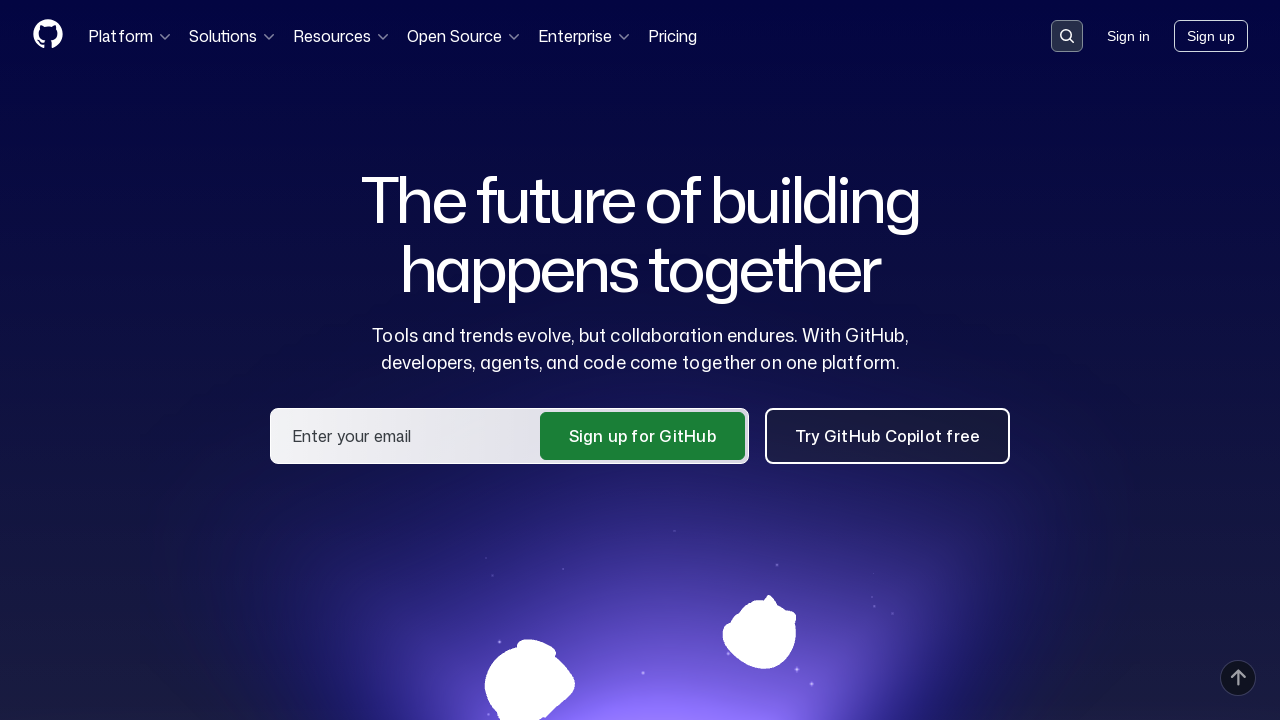

Clicked search button in header at (1067, 36) on .header-search-button
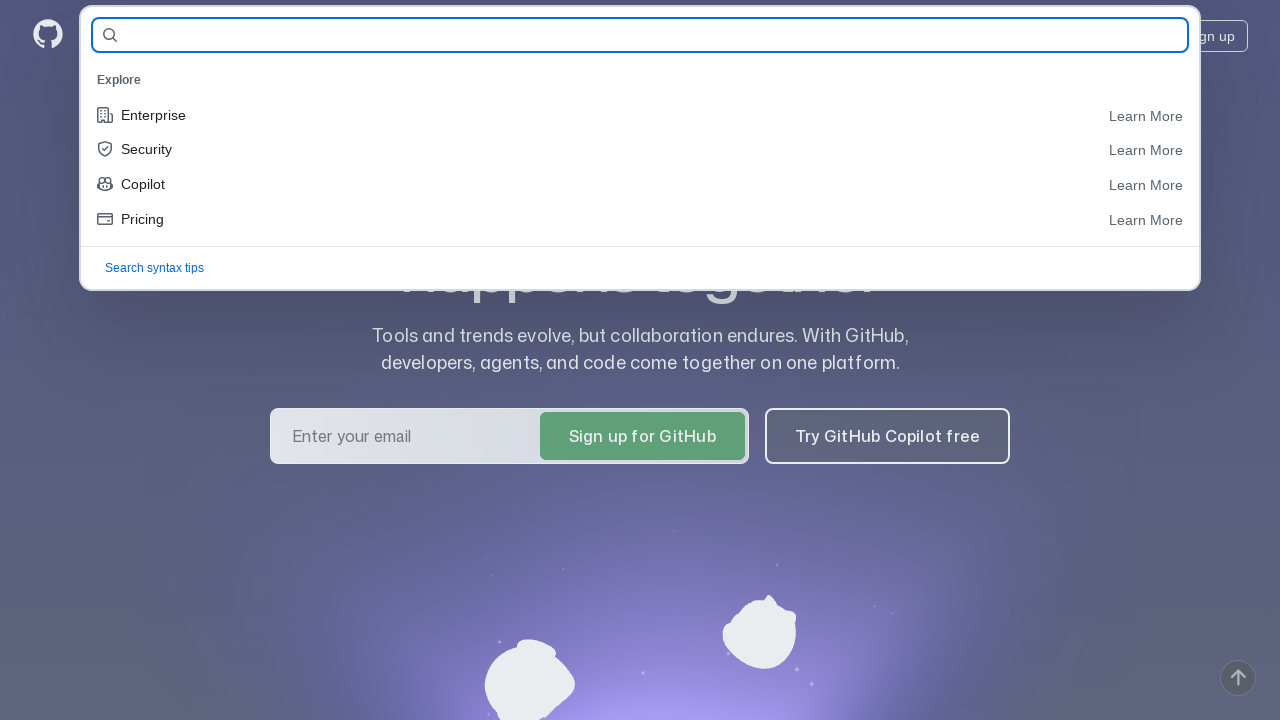

Filled search field with 'eroshenkoam/allure-testops-utils' on [name='query-builder-test']
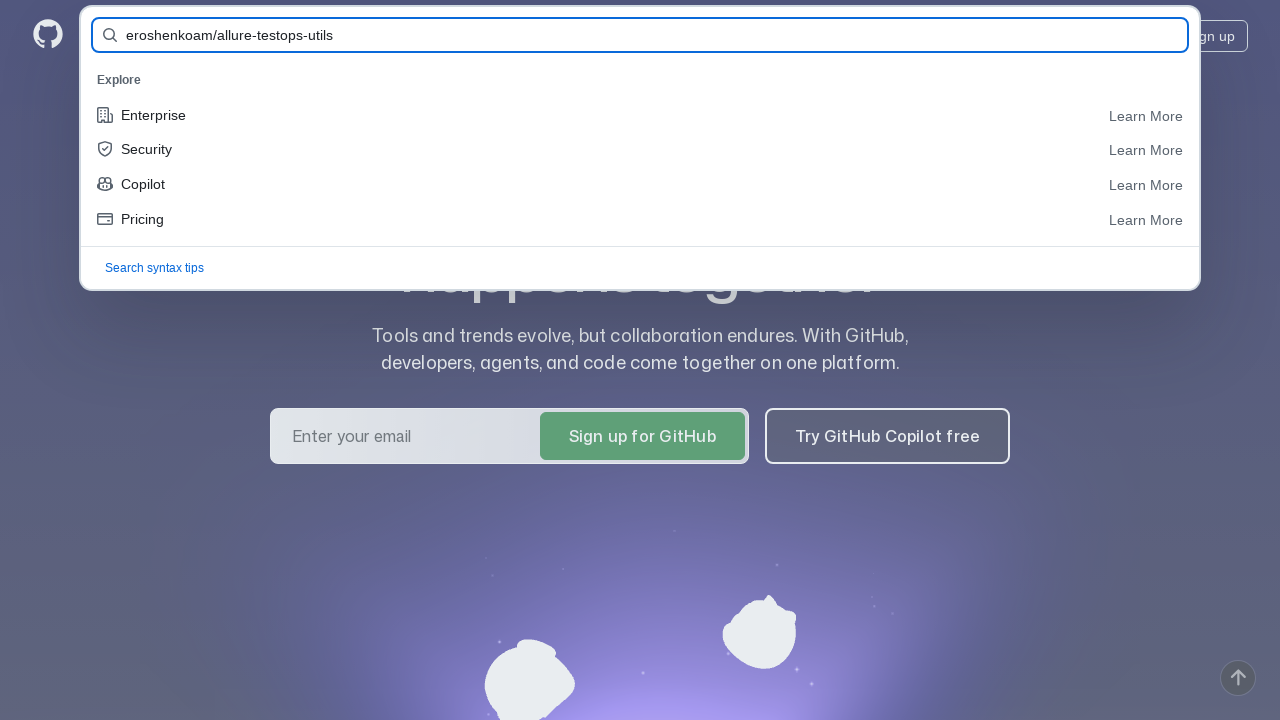

Pressed Enter to submit repository search on [name='query-builder-test']
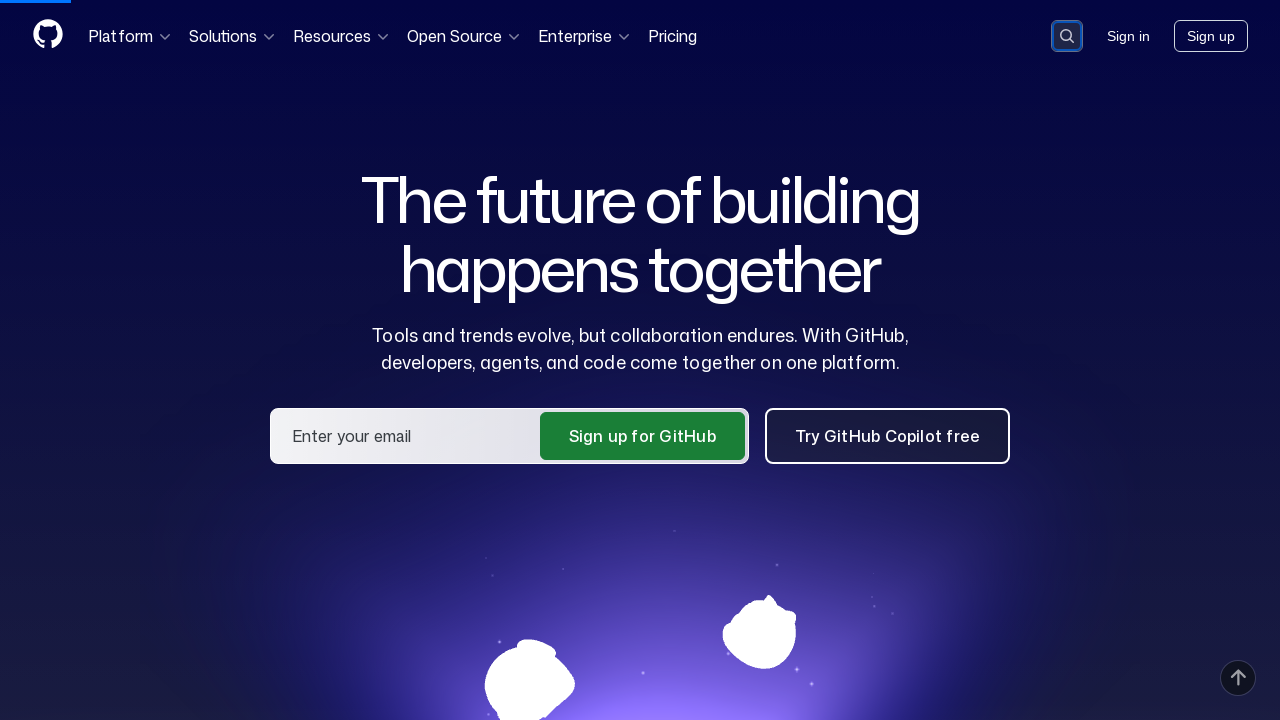

Clicked on repository link 'eroshenkoam/allure-testops-utils' in search results at (493, 161) on a:has-text('eroshenkoam/allure-testops-utils')
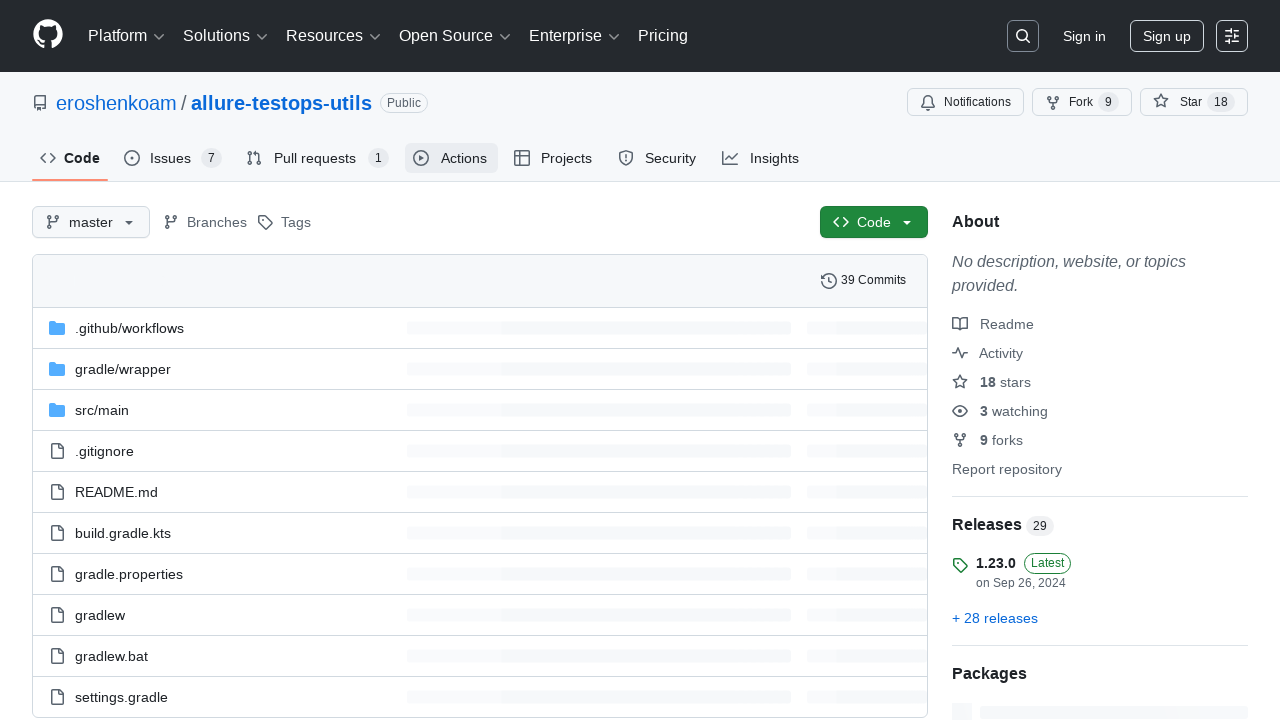

Clicked Issues tab at (173, 158) on #issues-tab
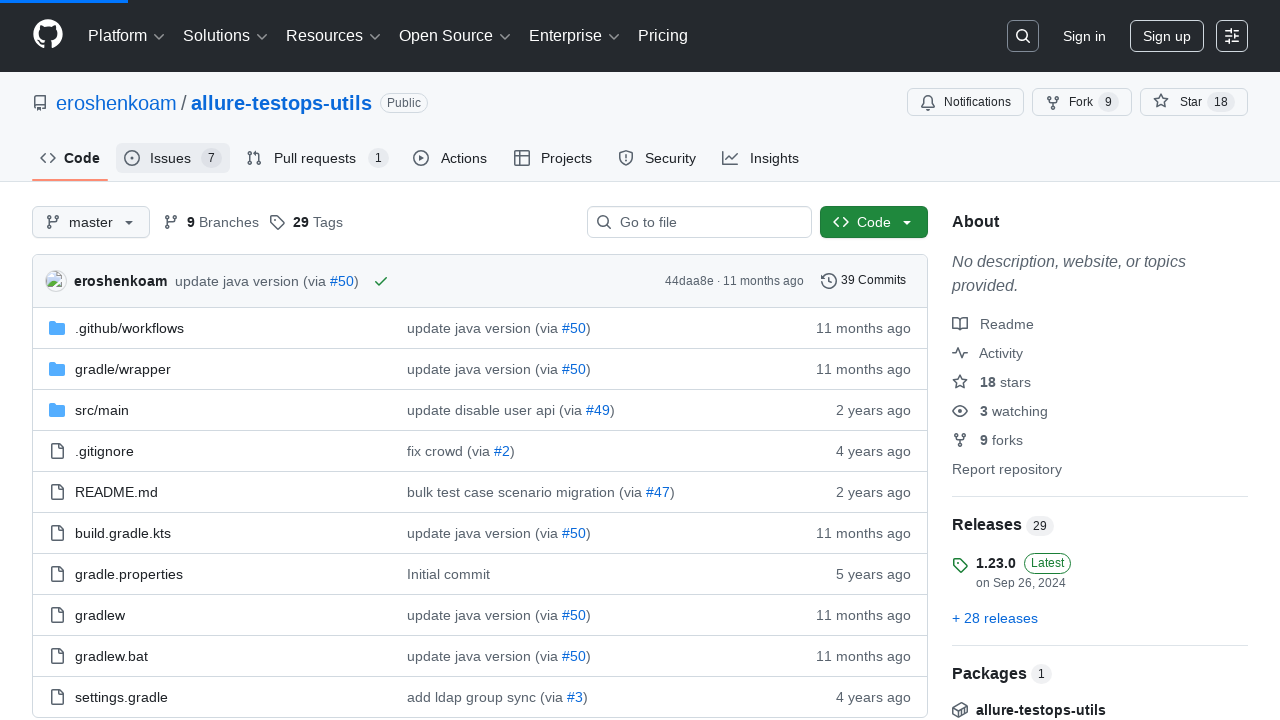

Verified issue #48 is visible in Issues tab
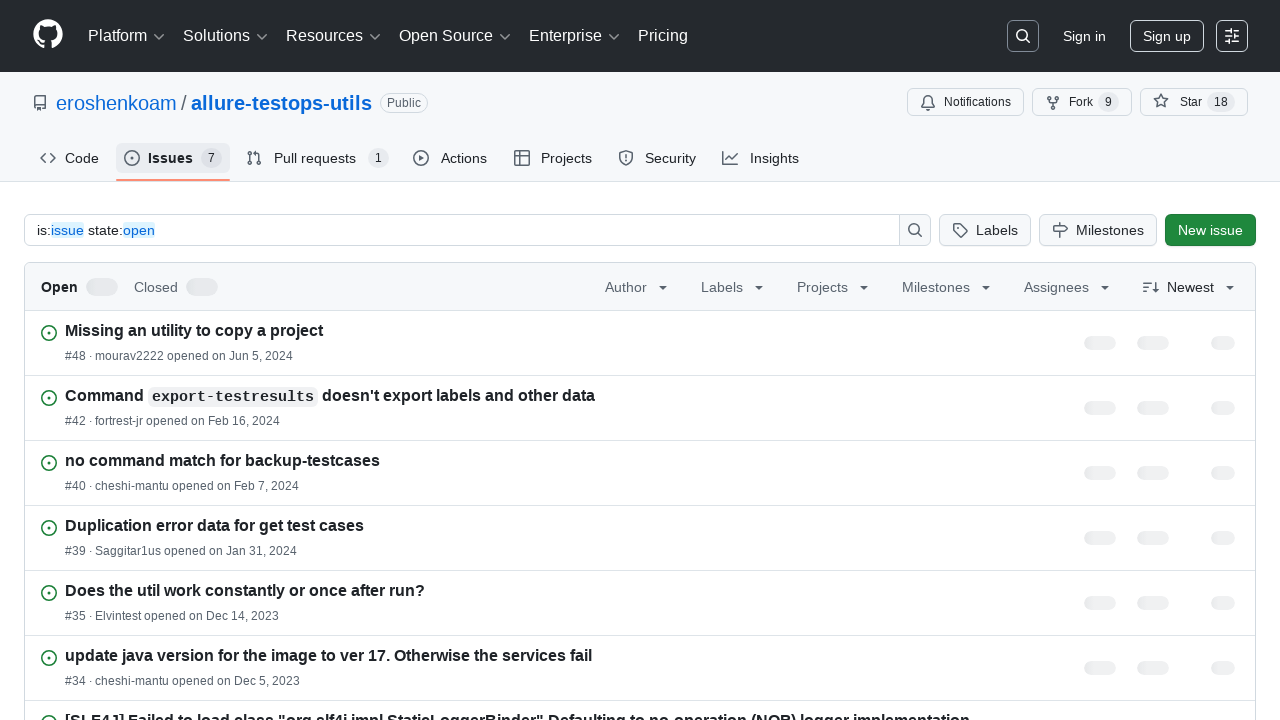

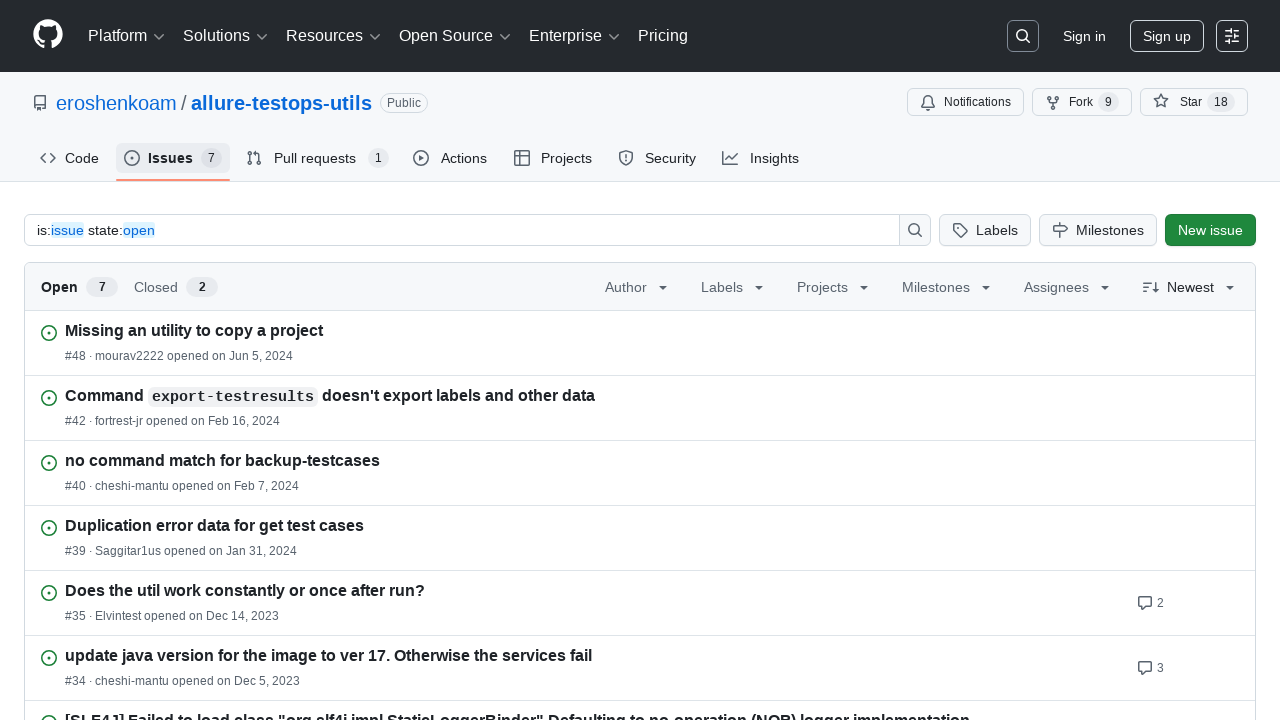